Tests Simple Form Demo by clicking on the demo link, entering a message in the form, clicking the button, and verifying the message is displayed correctly.

Starting URL: https://www.lambdatest.com/selenium-playground/

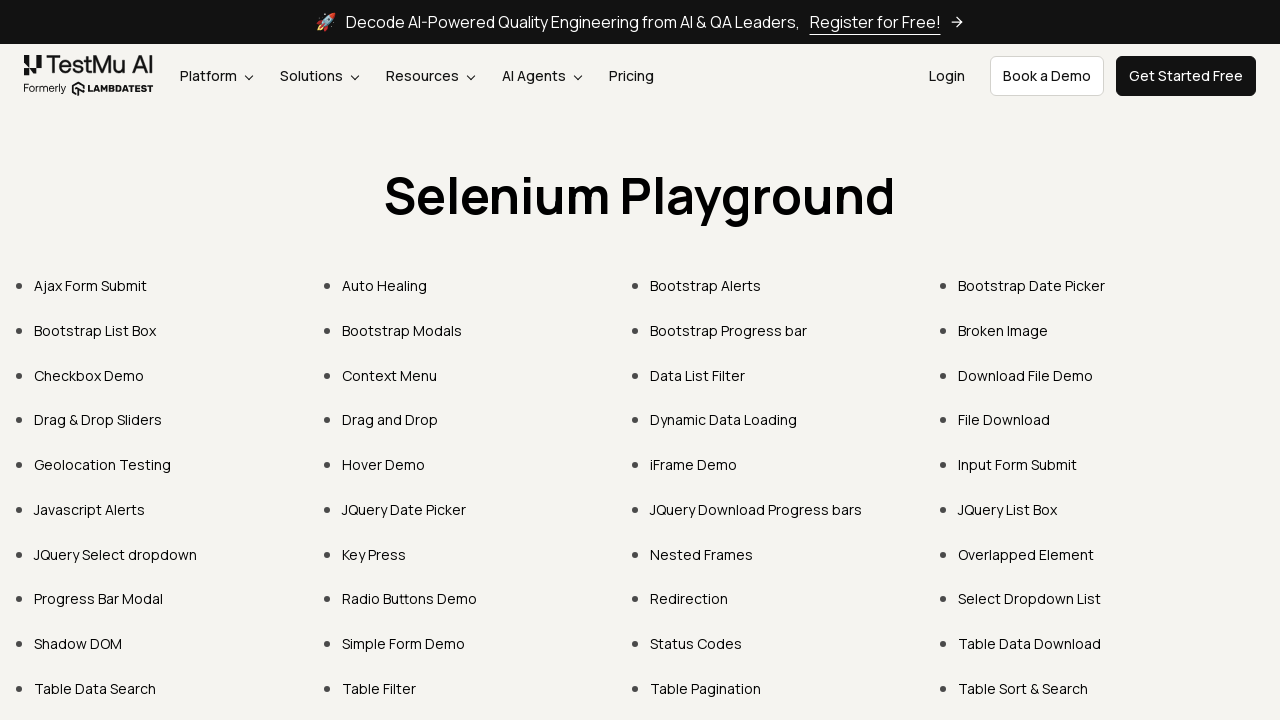

Clicked on Simple Form Demo link at (404, 644) on text=Simple Form Demo
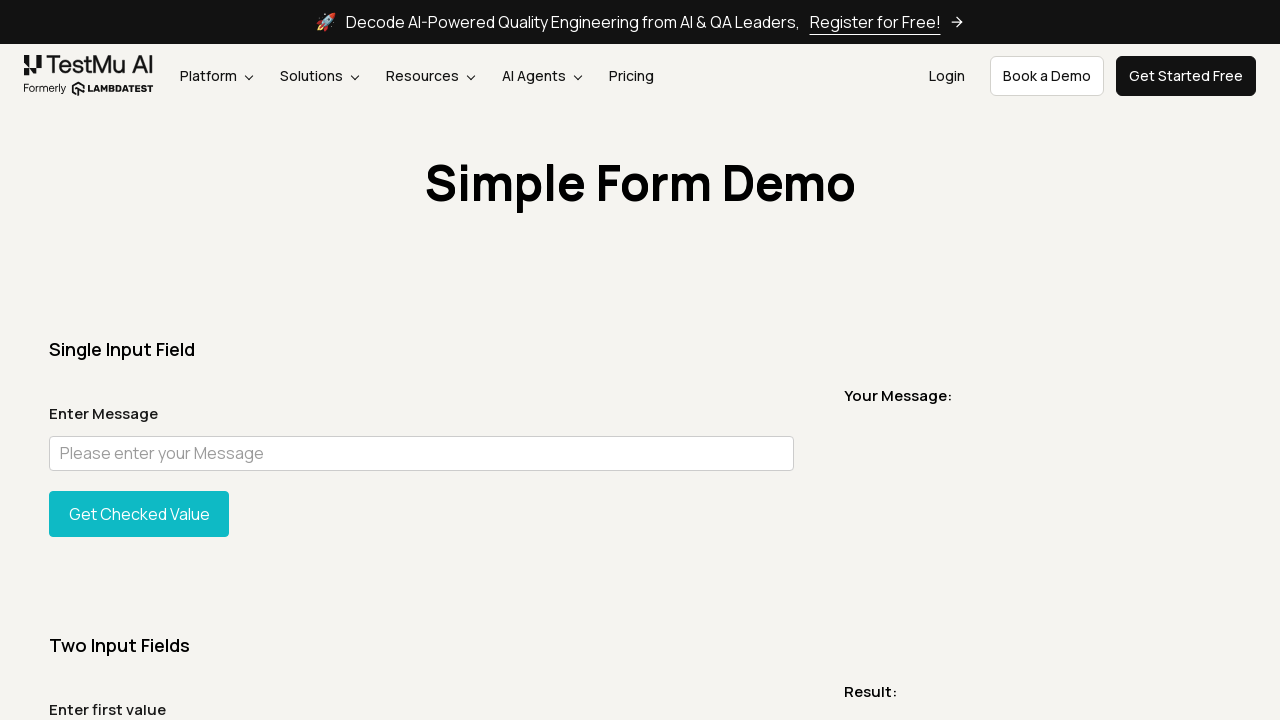

Waited for page to load
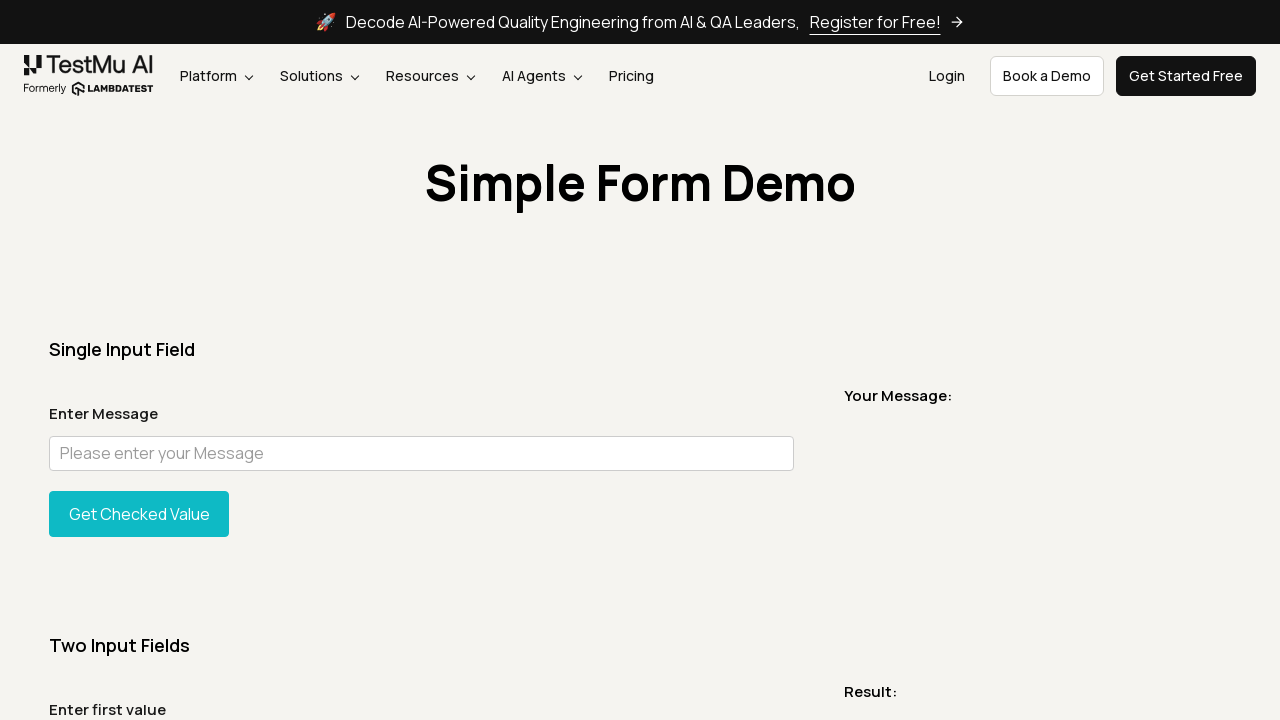

Entered message 'Welcome to LambdaTest' in the input field on internal:attr=[placeholder="Please enter your Message"i]
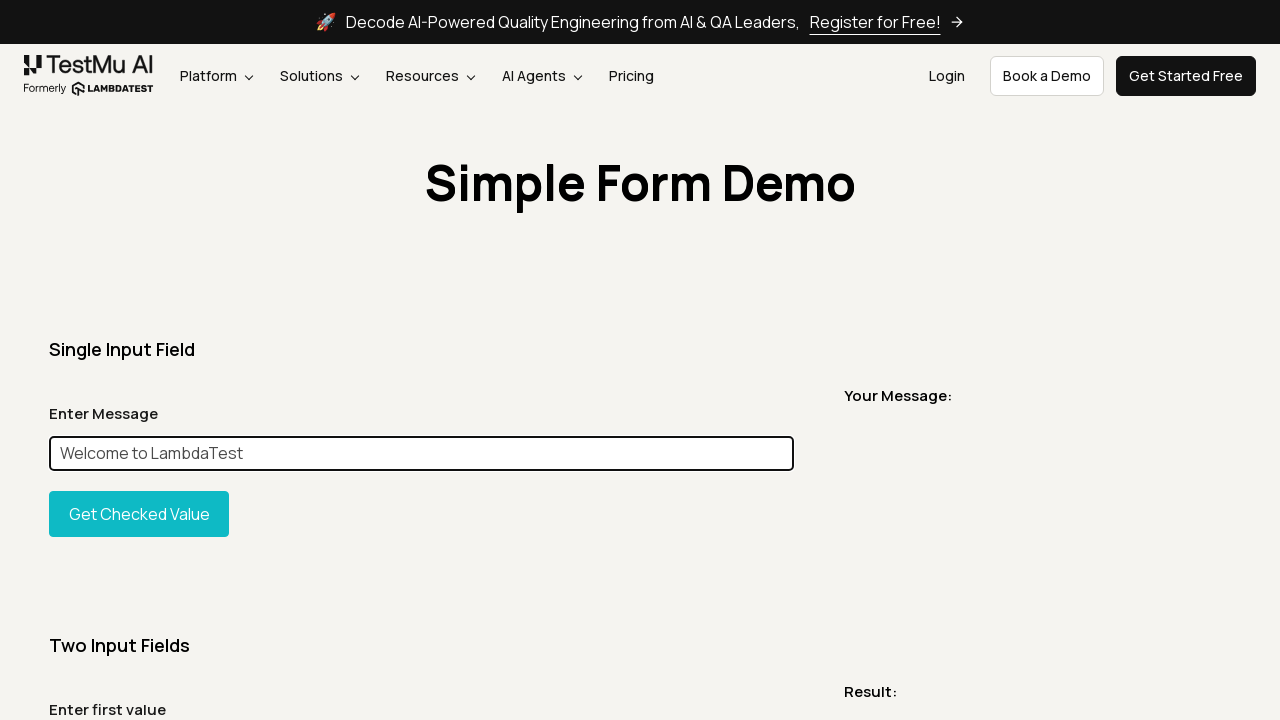

Clicked Get Checked Value button at (139, 514) on internal:text="Get Checked Value"i >> nth=0
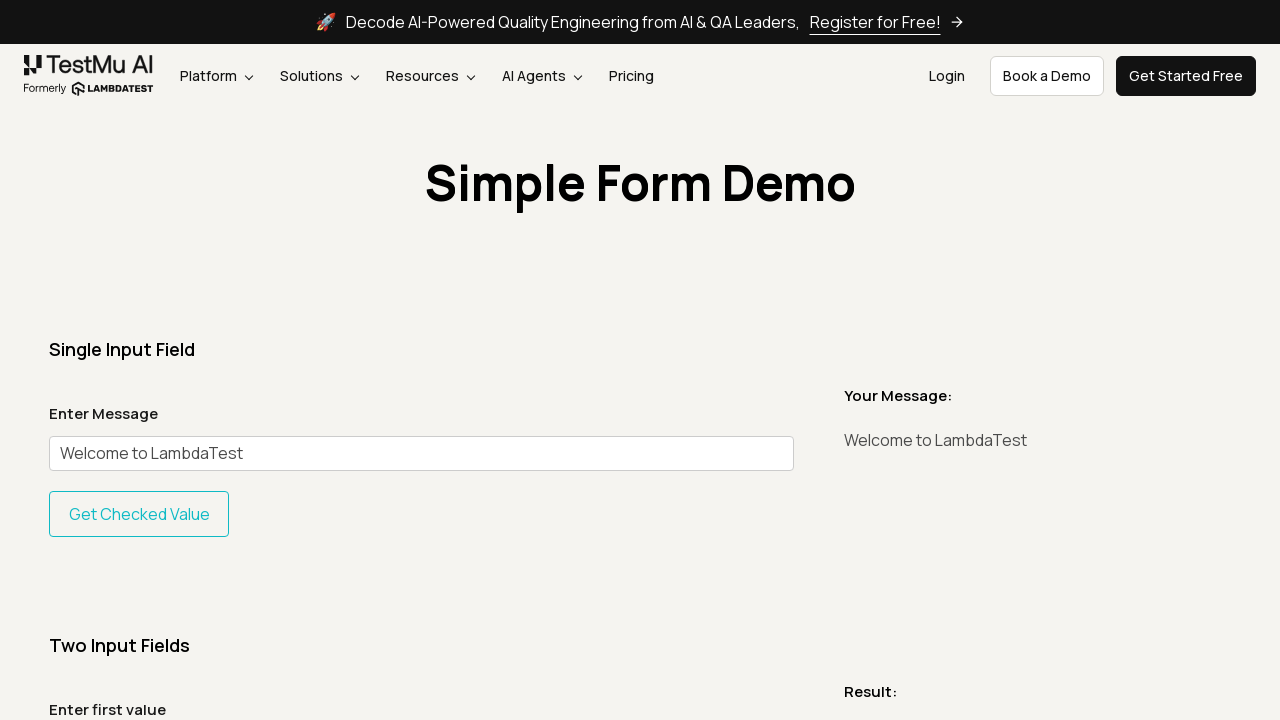

Message element loaded
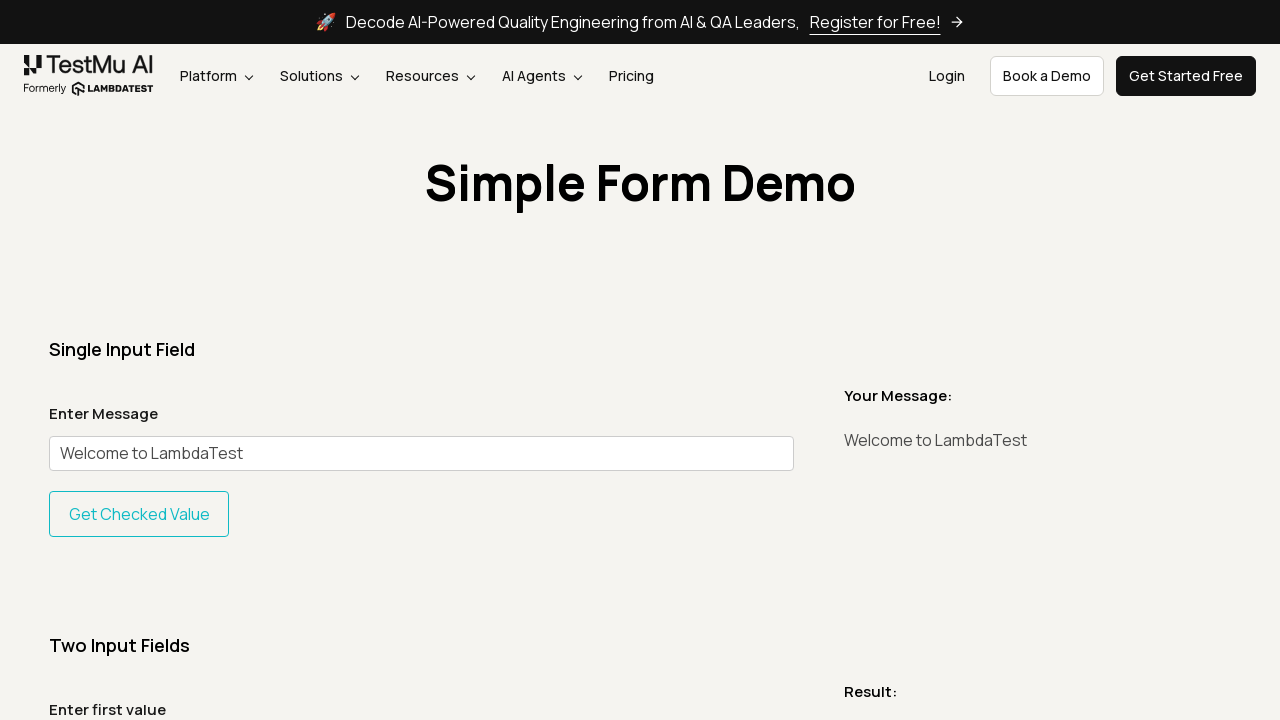

Retrieved displayed message text
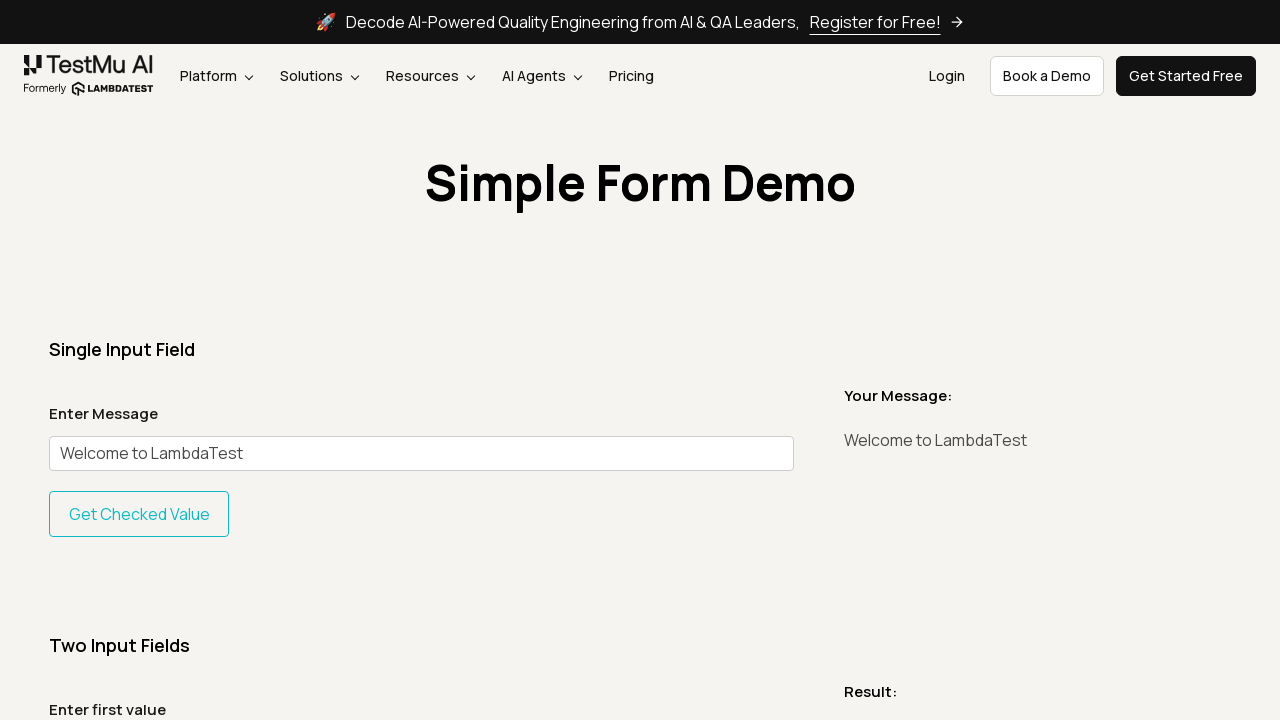

Verified message is displayed correctly
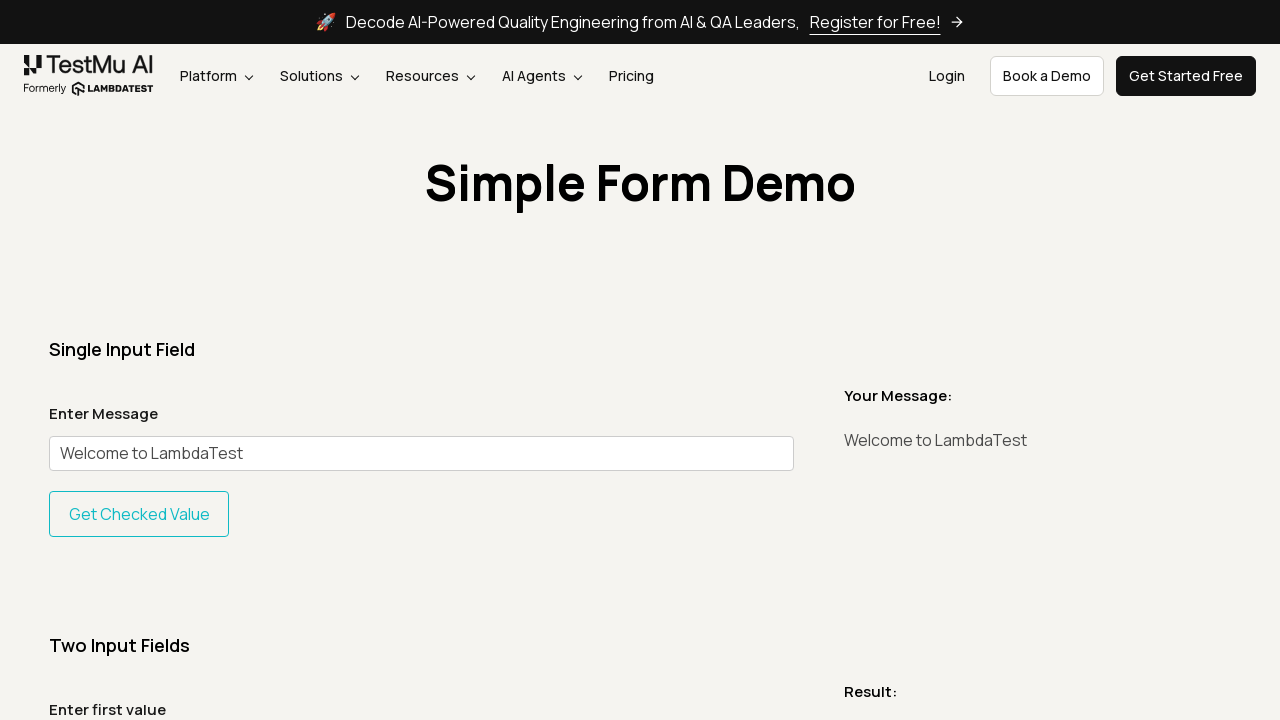

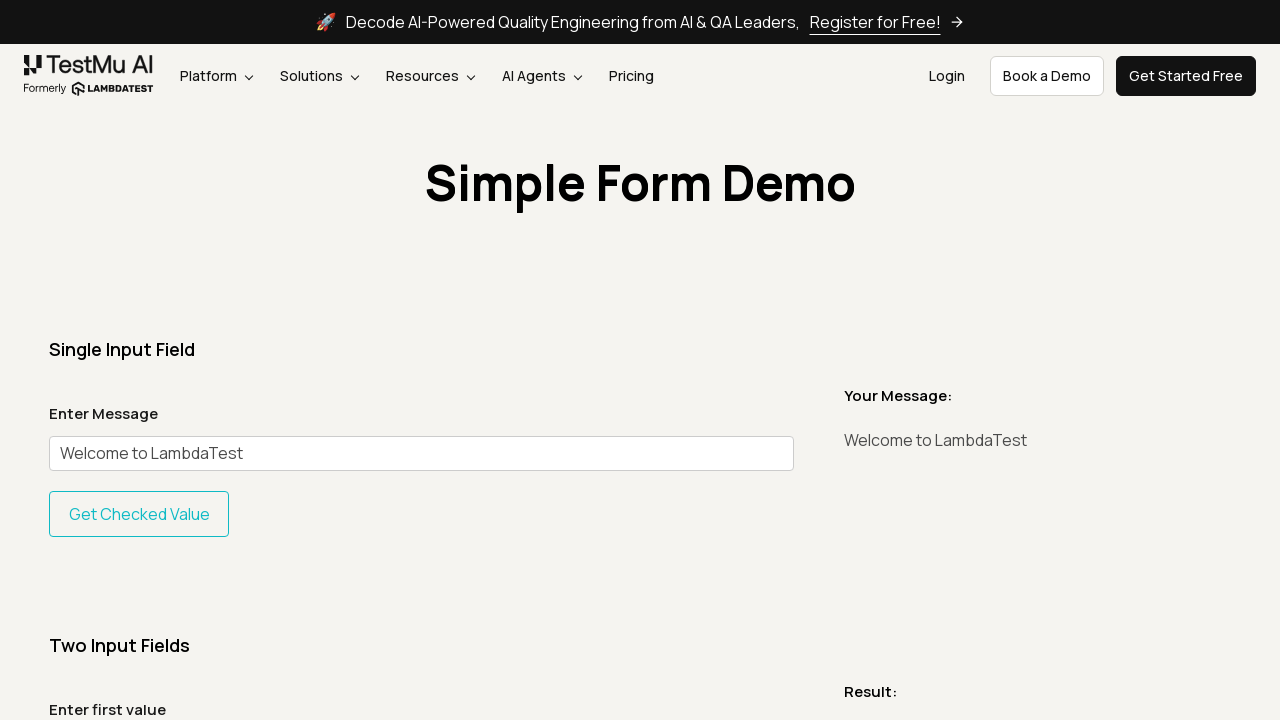